Tests JavaScript popup alerts including JS Alert (accept), JS Confirm (accept), and JS Prompt (enter text and accept) on a demo page.

Starting URL: https://the-internet.herokuapp.com/javascript_alerts

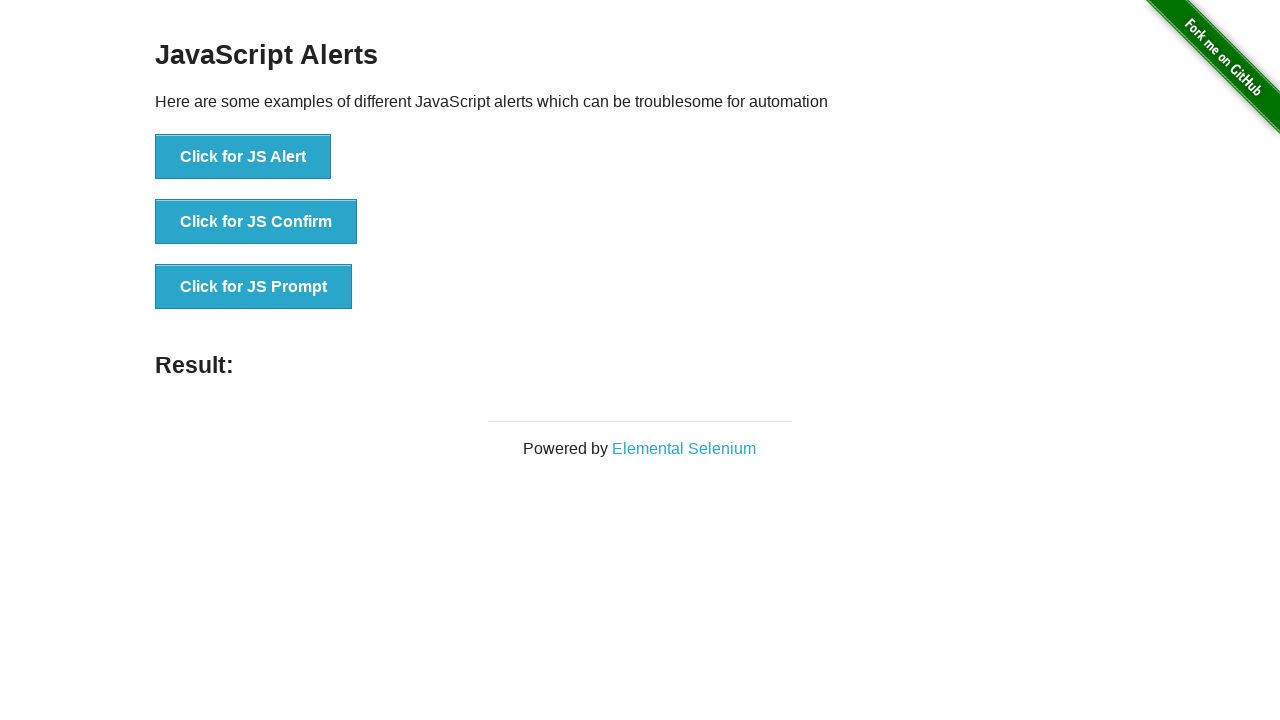

Clicked JS Alert button at (243, 157) on xpath=//button[text()='Click for JS Alert']
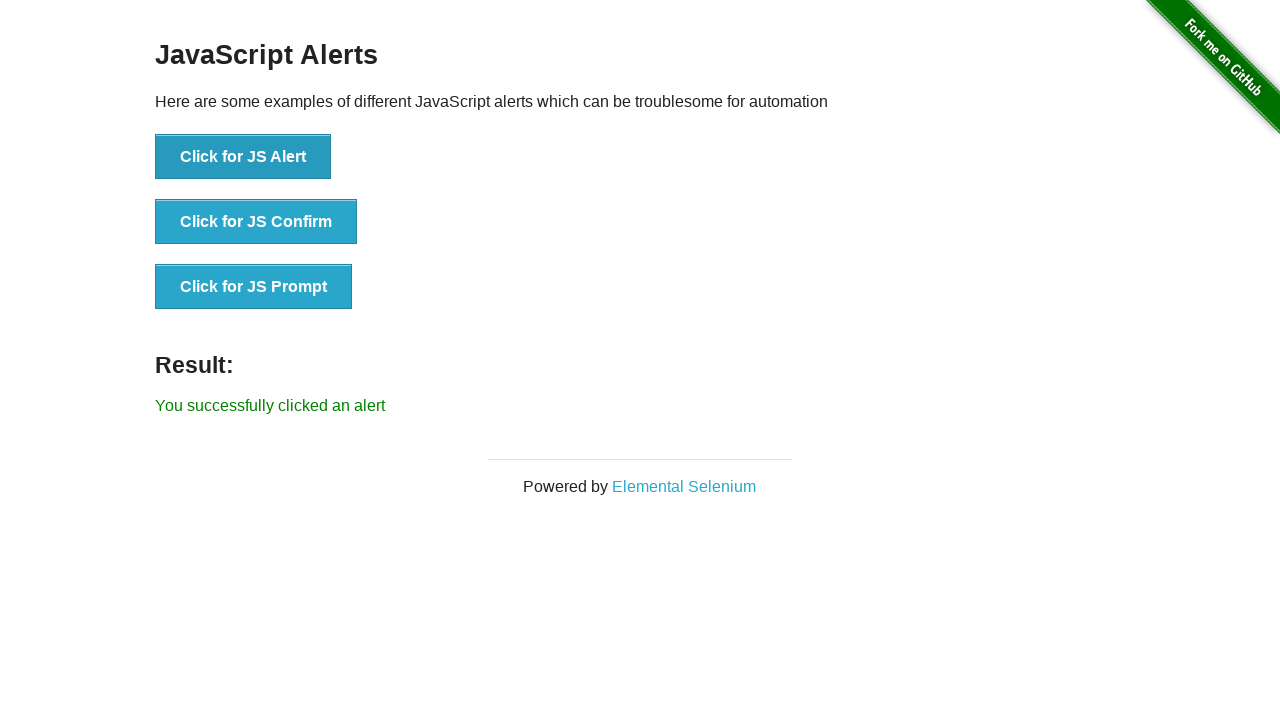

Registered dialog handler to accept alerts
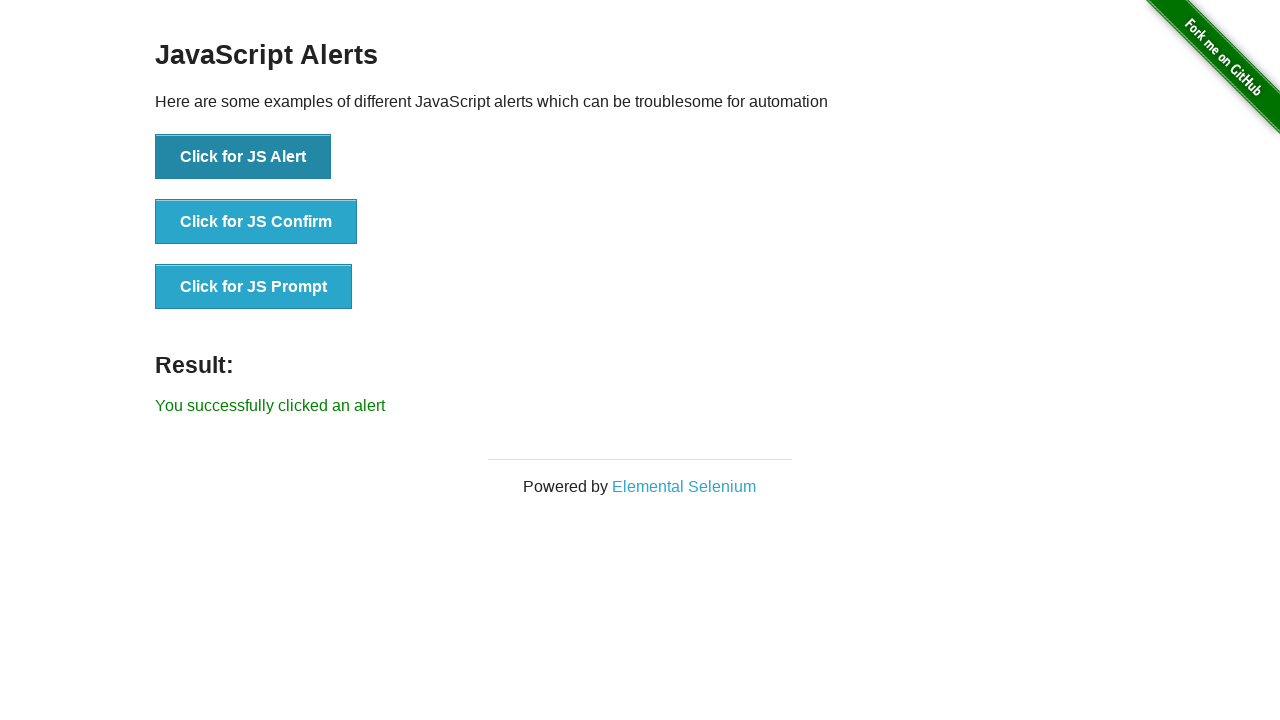

Registered one-time dialog handler for JS Alert
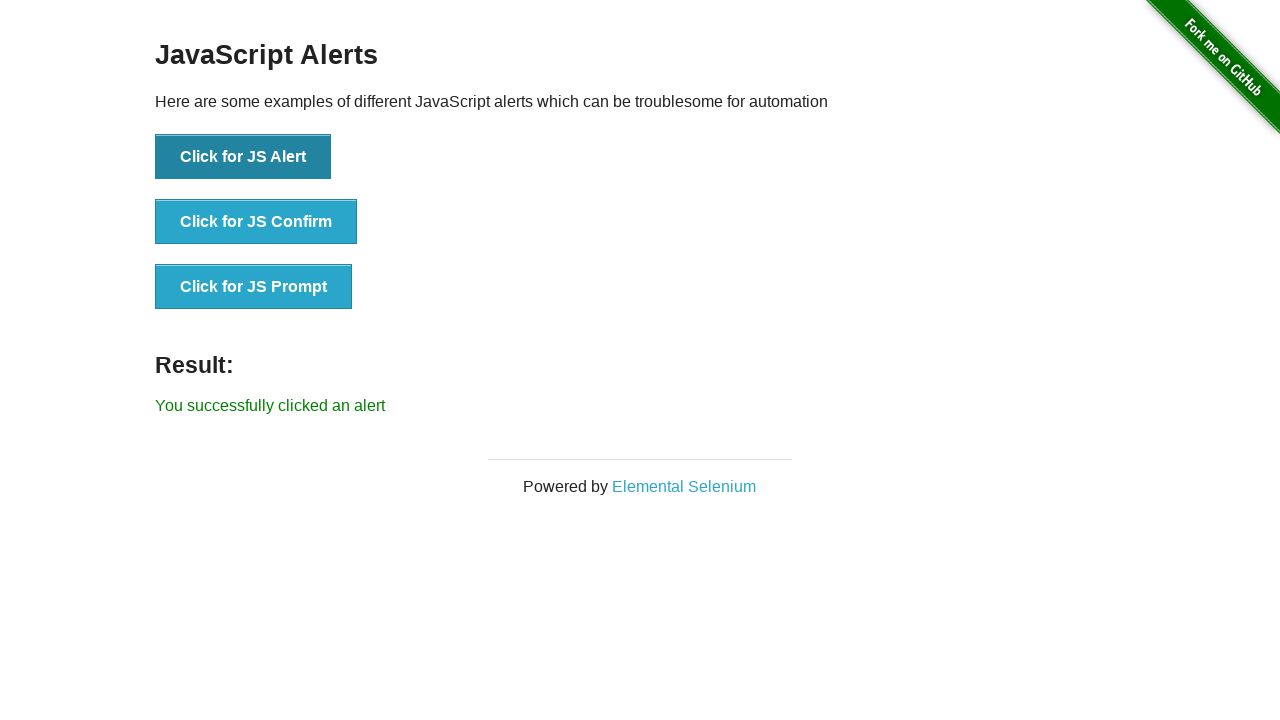

Clicked JS Alert button at (243, 157) on xpath=//button[text()='Click for JS Alert']
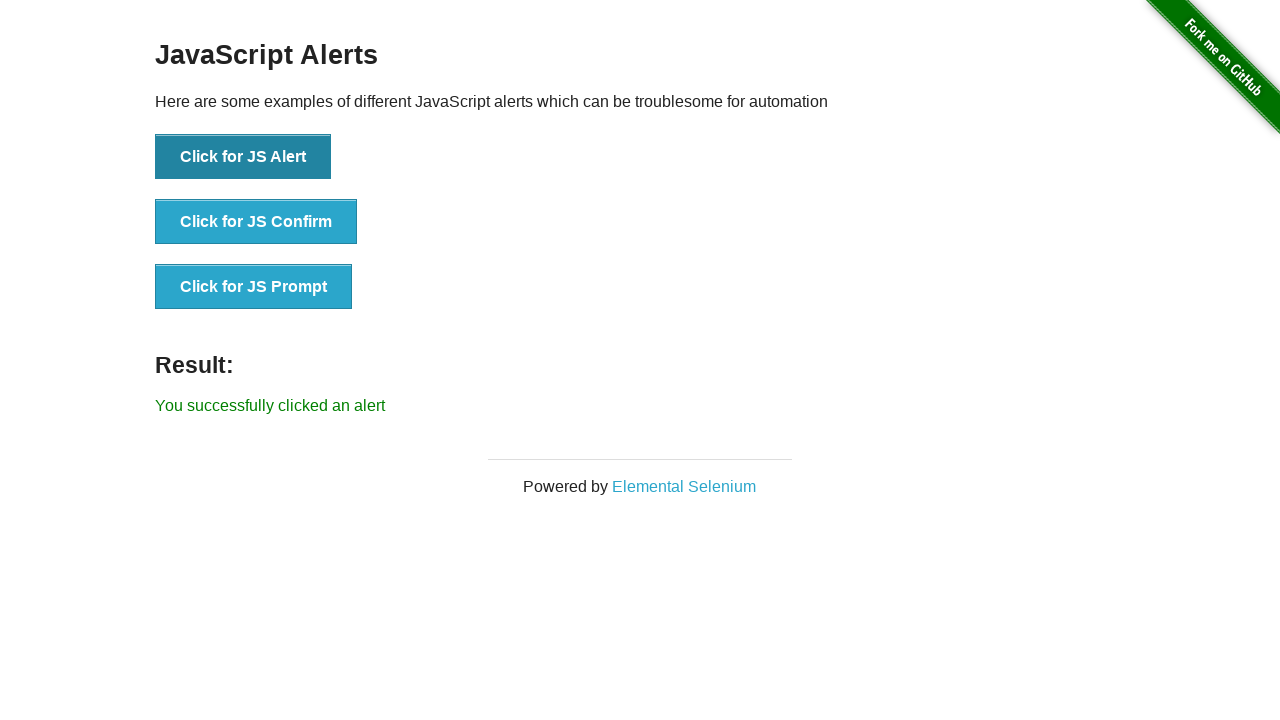

JS Alert result updated on page
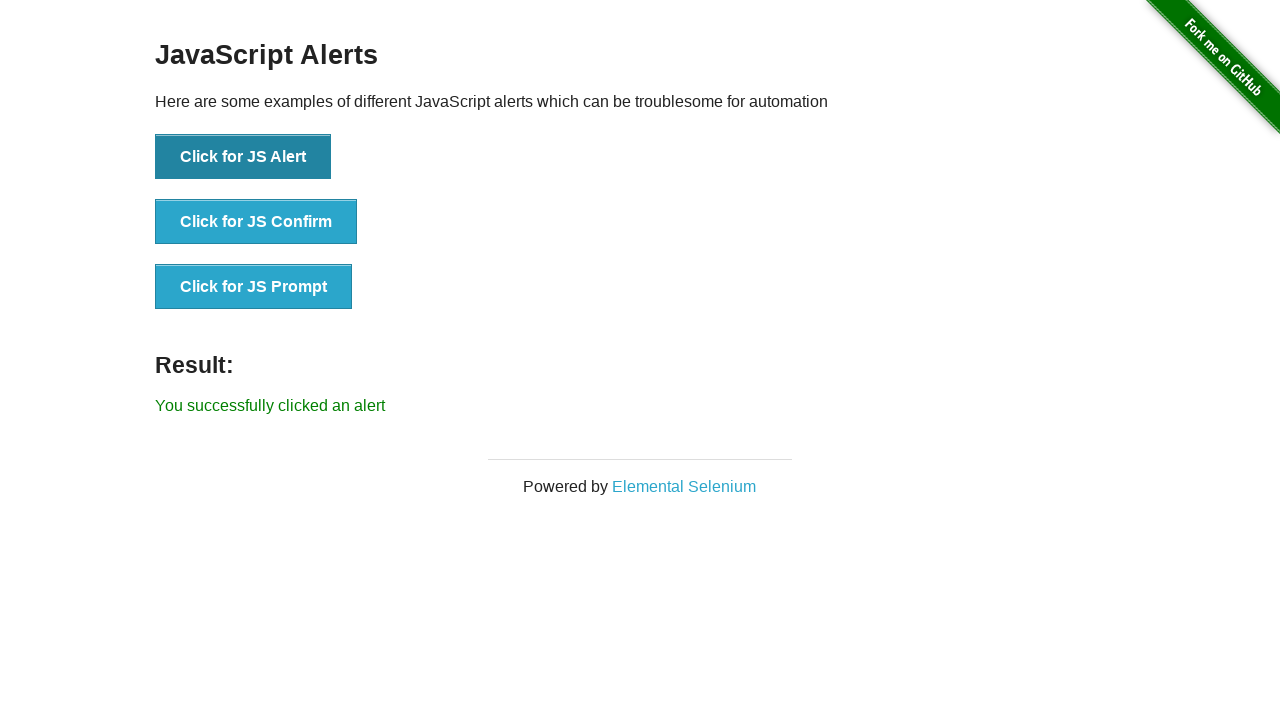

Registered one-time dialog handler for JS Confirm
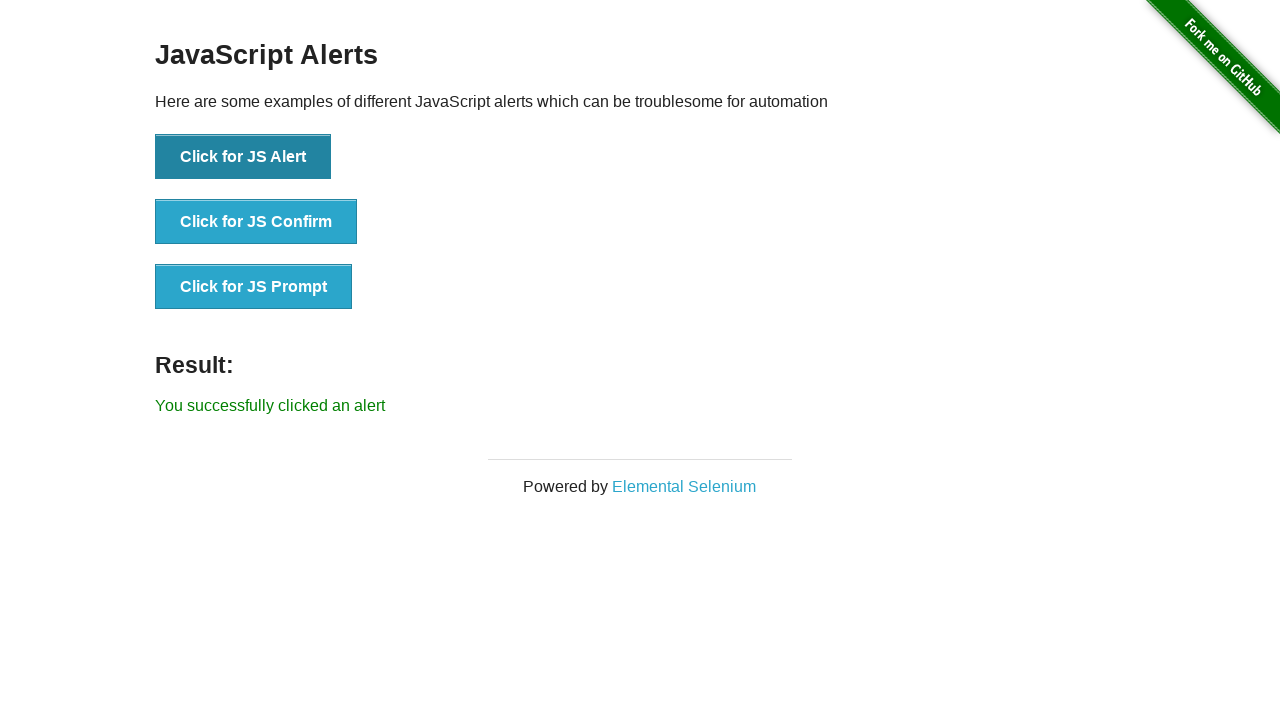

Clicked JS Confirm button at (256, 222) on xpath=//button[text()='Click for JS Confirm']
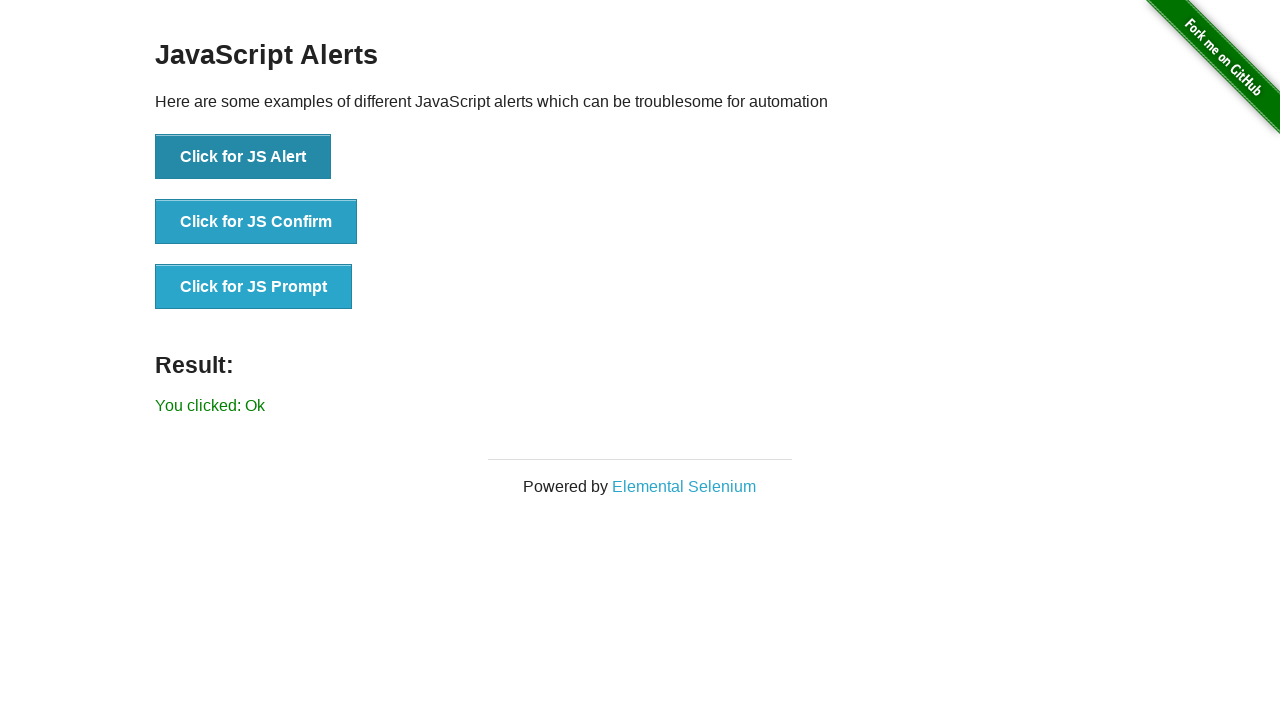

JS Confirm result updated on page
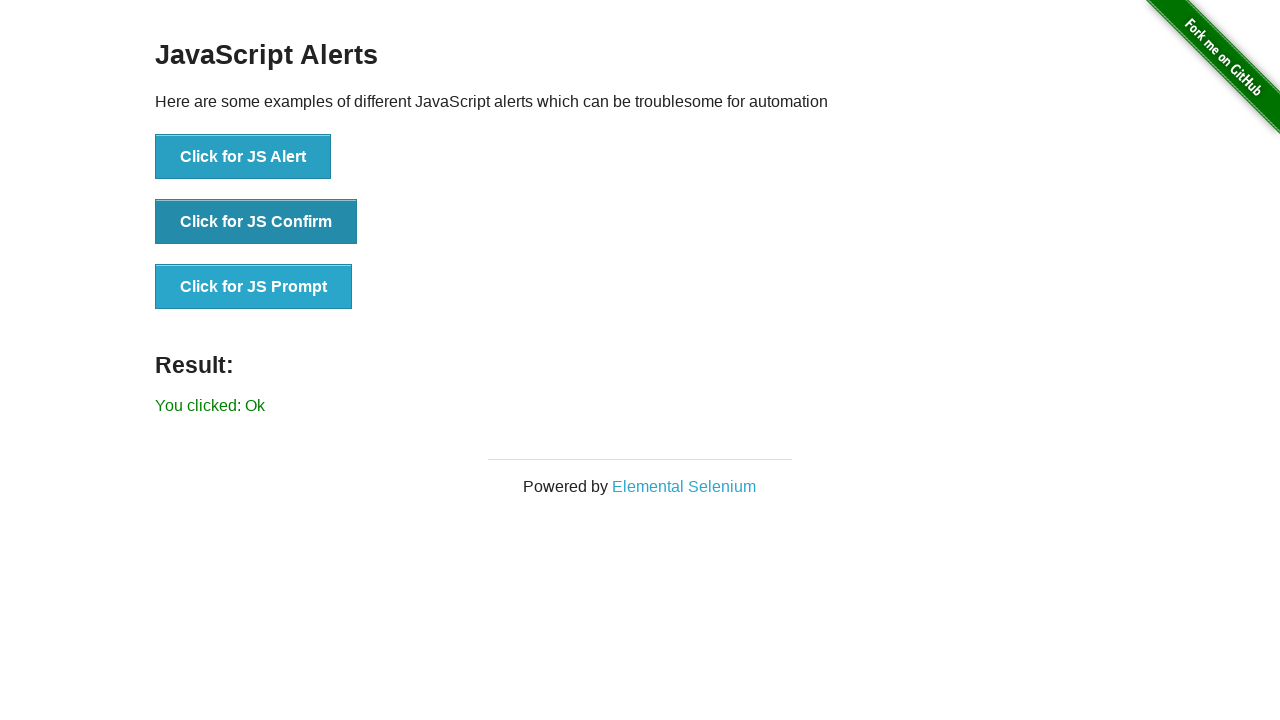

Registered one-time dialog handler for JS Prompt with text input
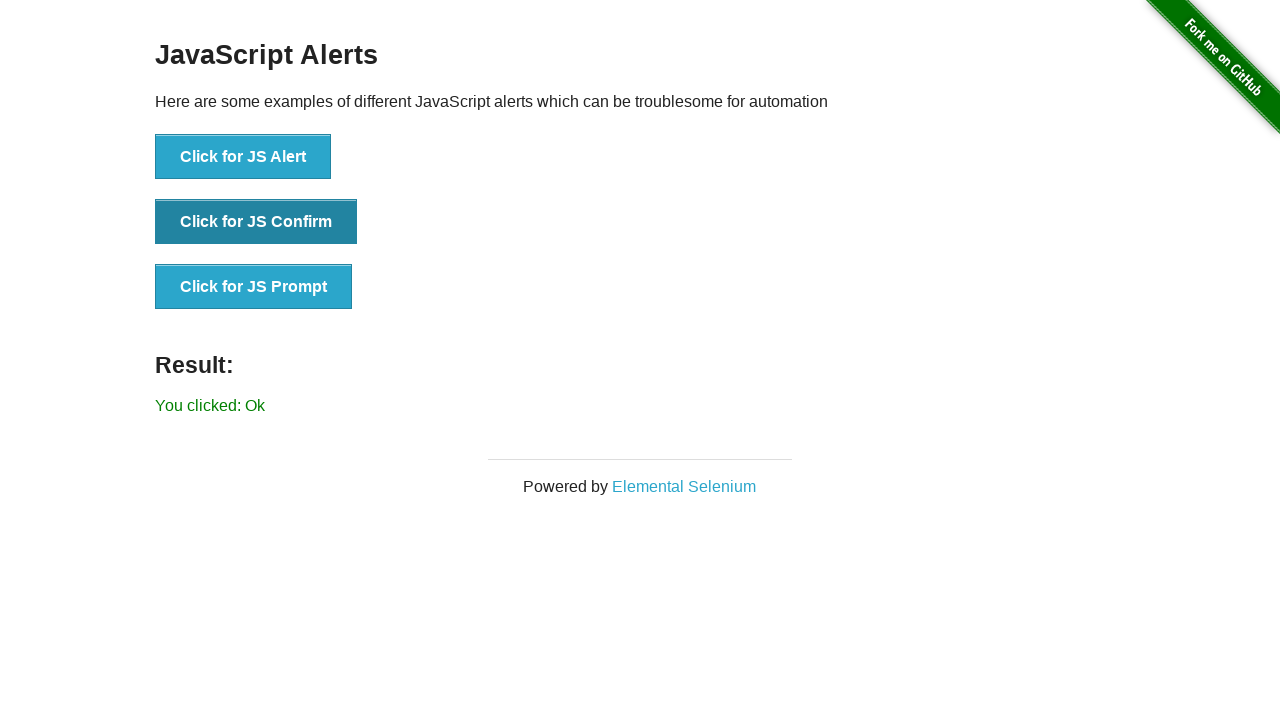

Clicked JS Prompt button at (254, 287) on xpath=//button[text()='Click for JS Prompt']
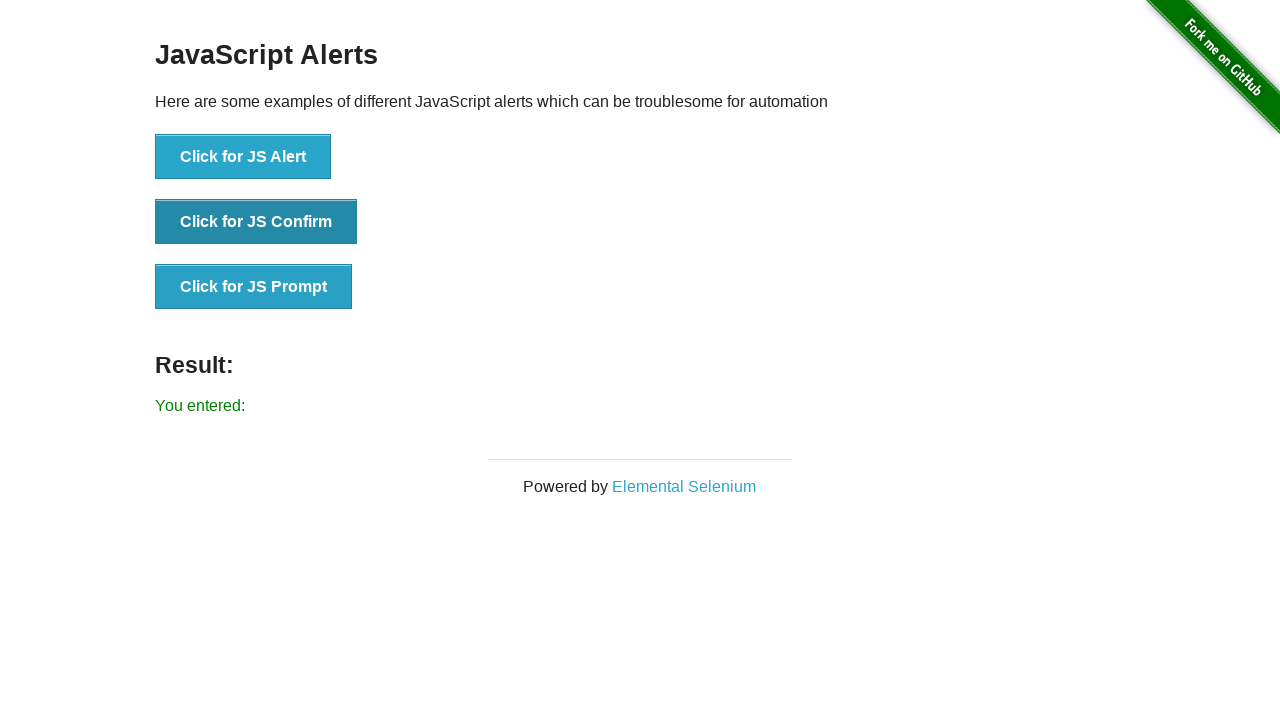

JS Prompt result updated on page with entered text
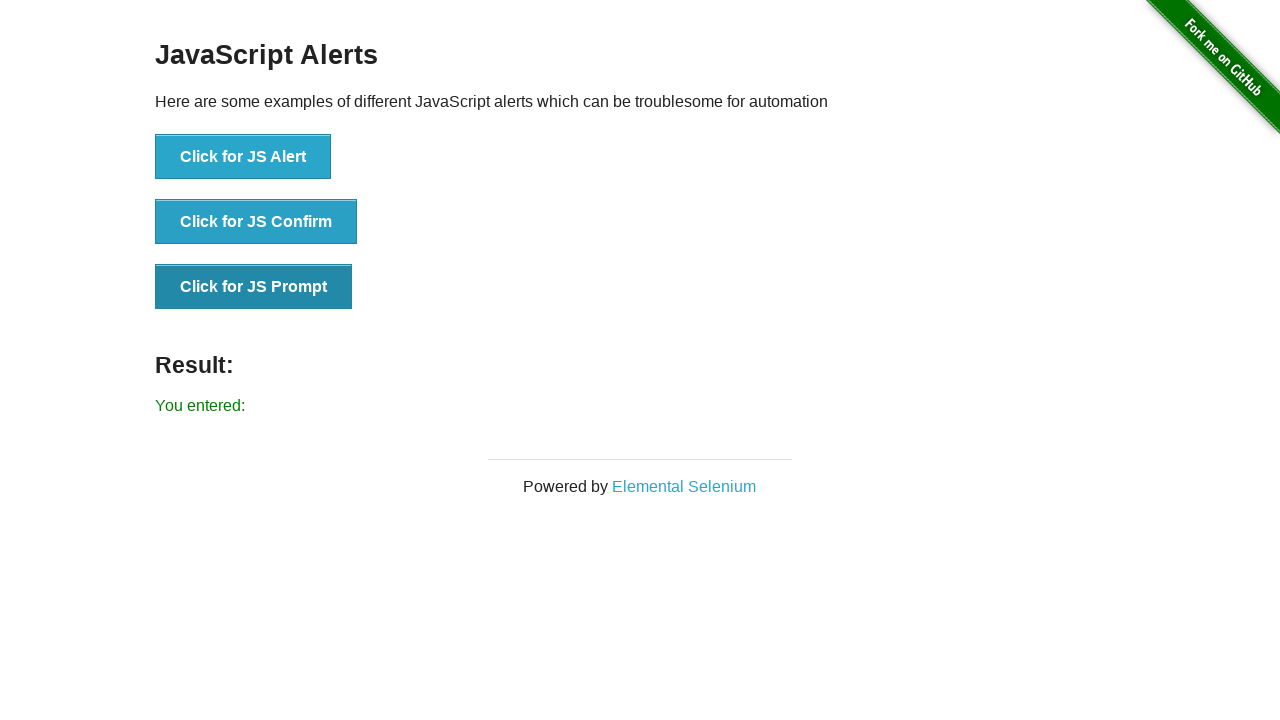

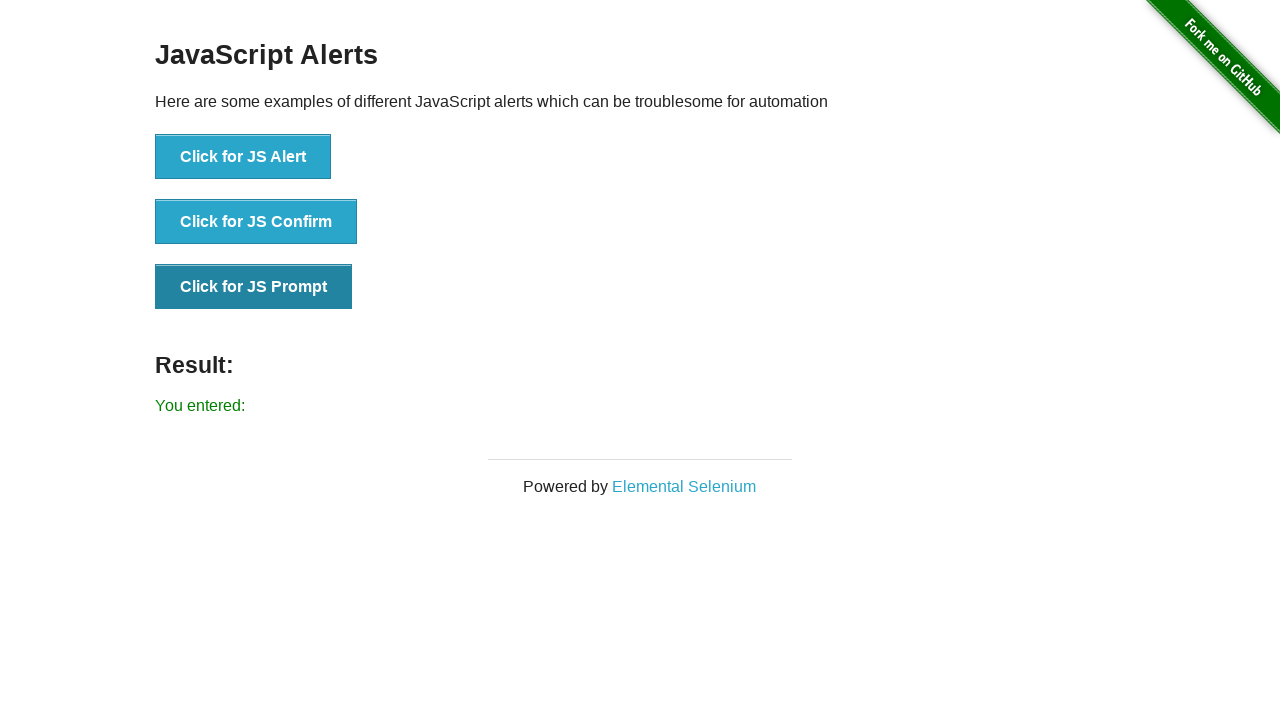